Tests iframe interaction by filling a search field on the main page, then switching to an iframe named "globalSqa" and filling another input field inside it

Starting URL: https://www.globalsqa.com/demo-site/frames-and-windows/#iFrame

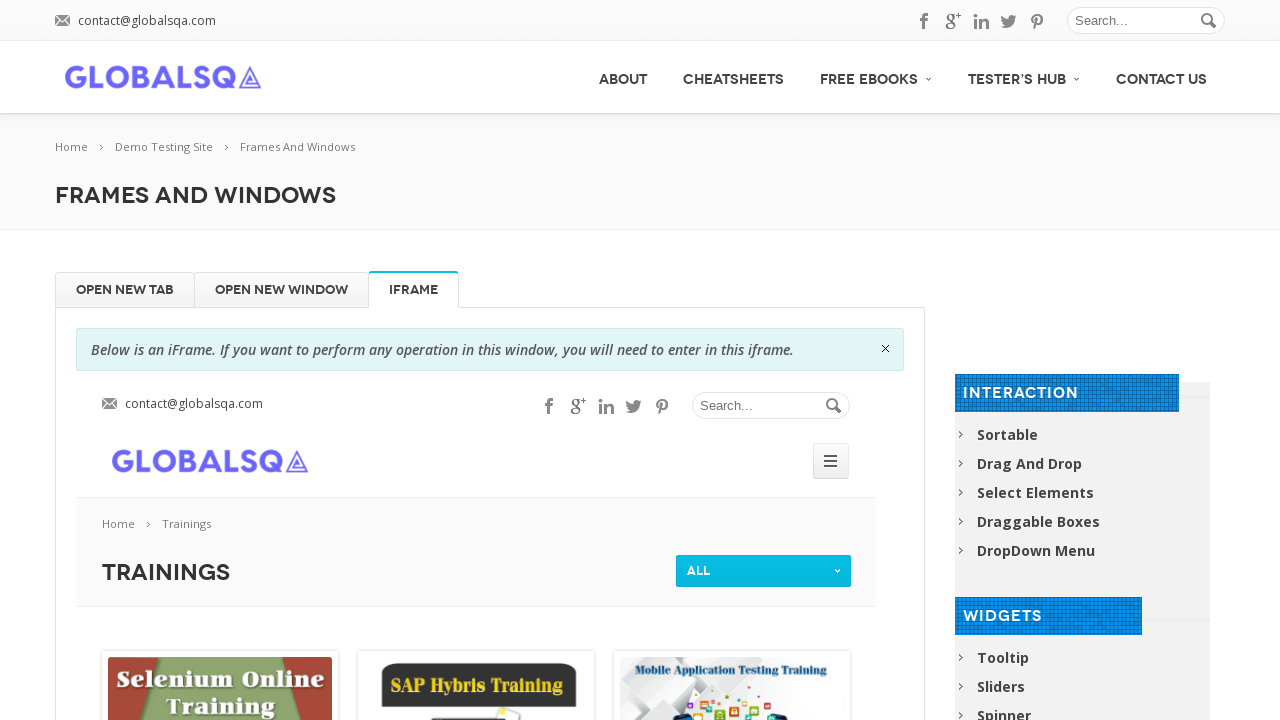

Navigated to the frames and windows demo page
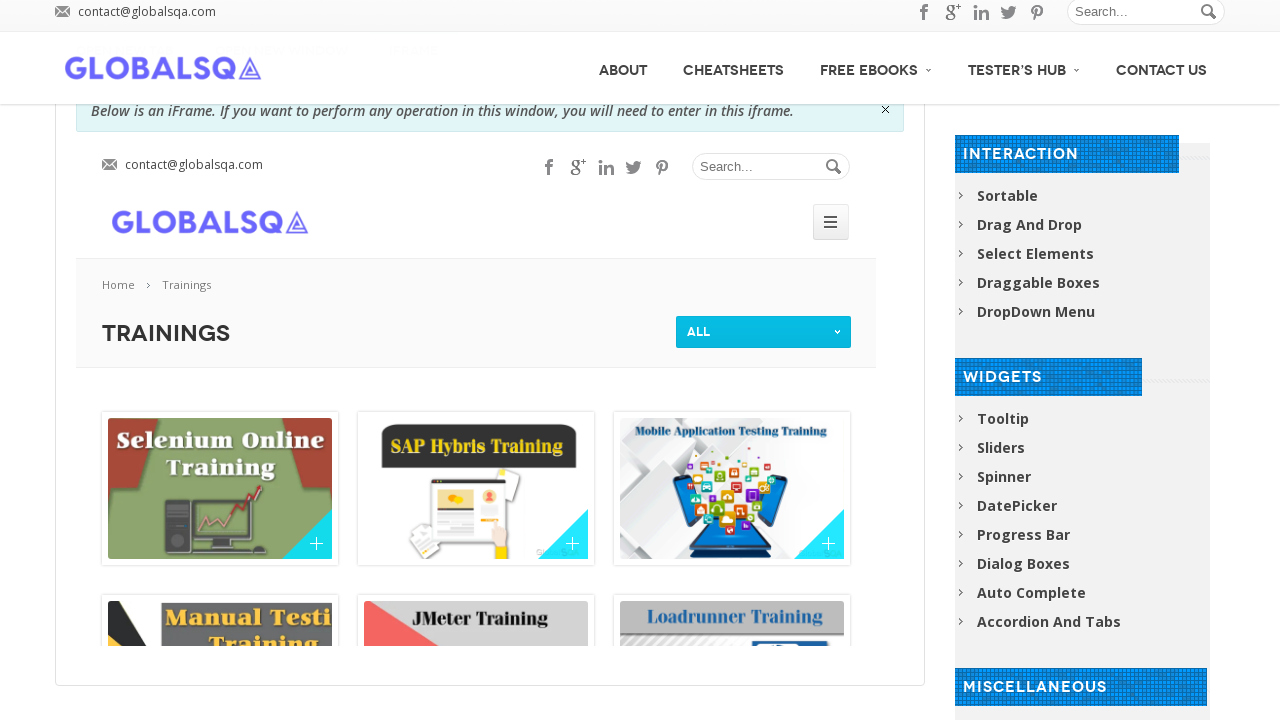

Filled main page search field with 'GIT Cheat Sheet' on input#s
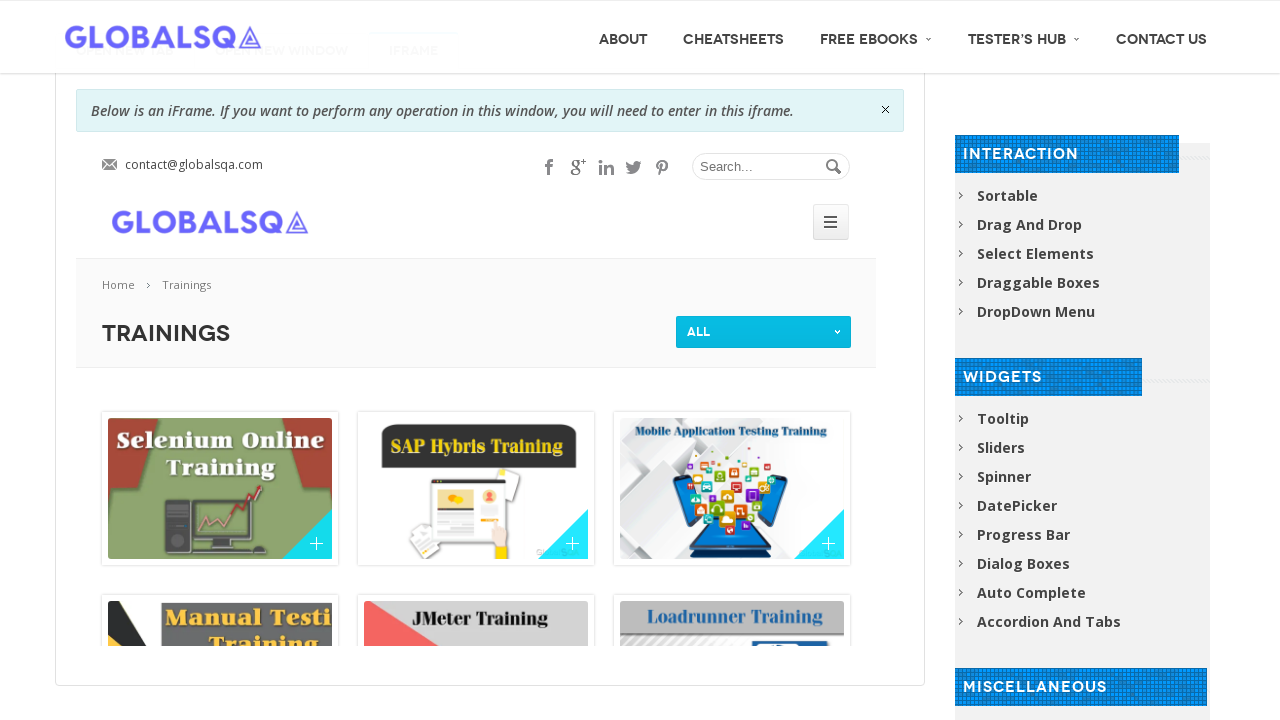

Located the 'globalSqa' iframe
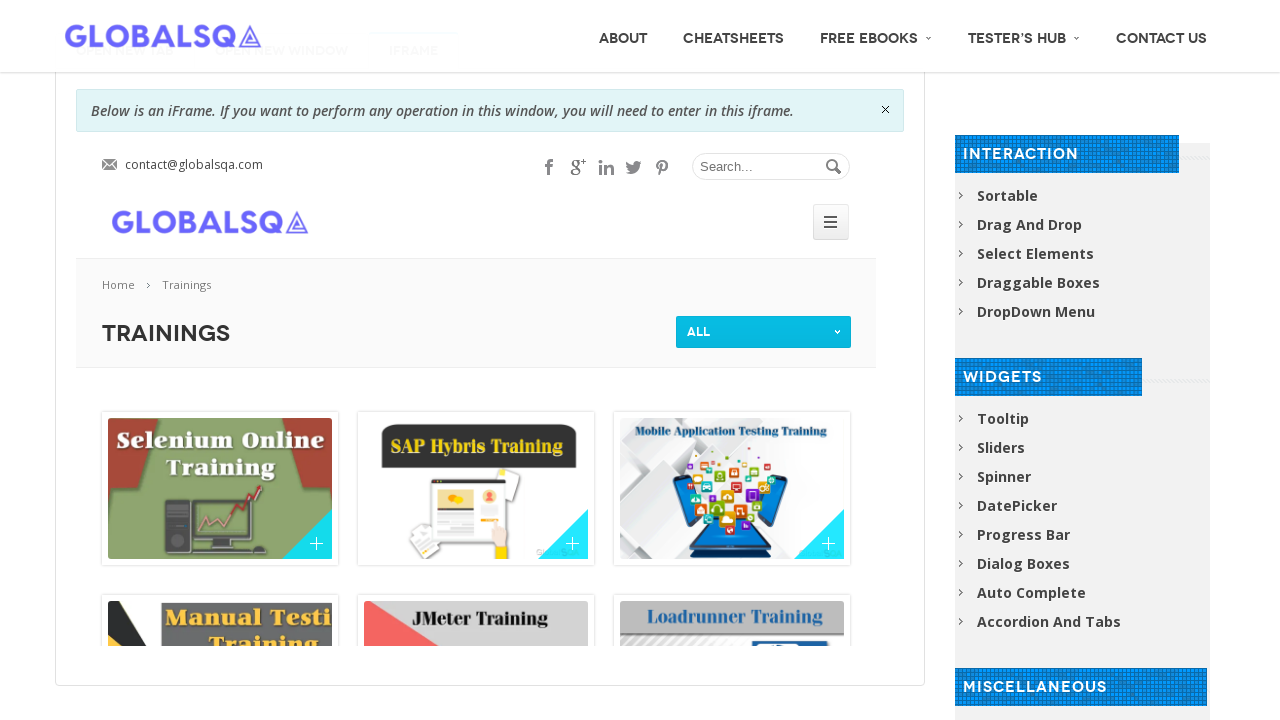

Filled input field inside globalSqa iframe with 'development' on iframe[name='globalSqa'] >> internal:control=enter-frame >> header[style='margin
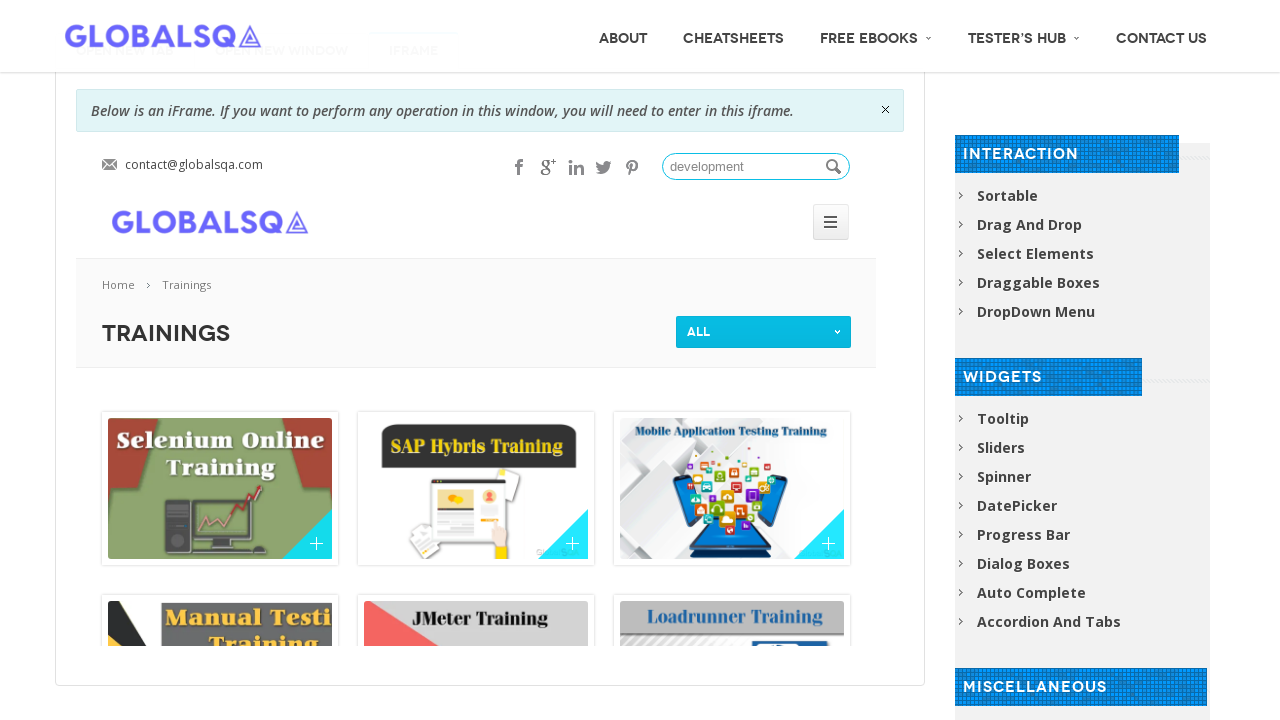

Waited 1 second for action to complete
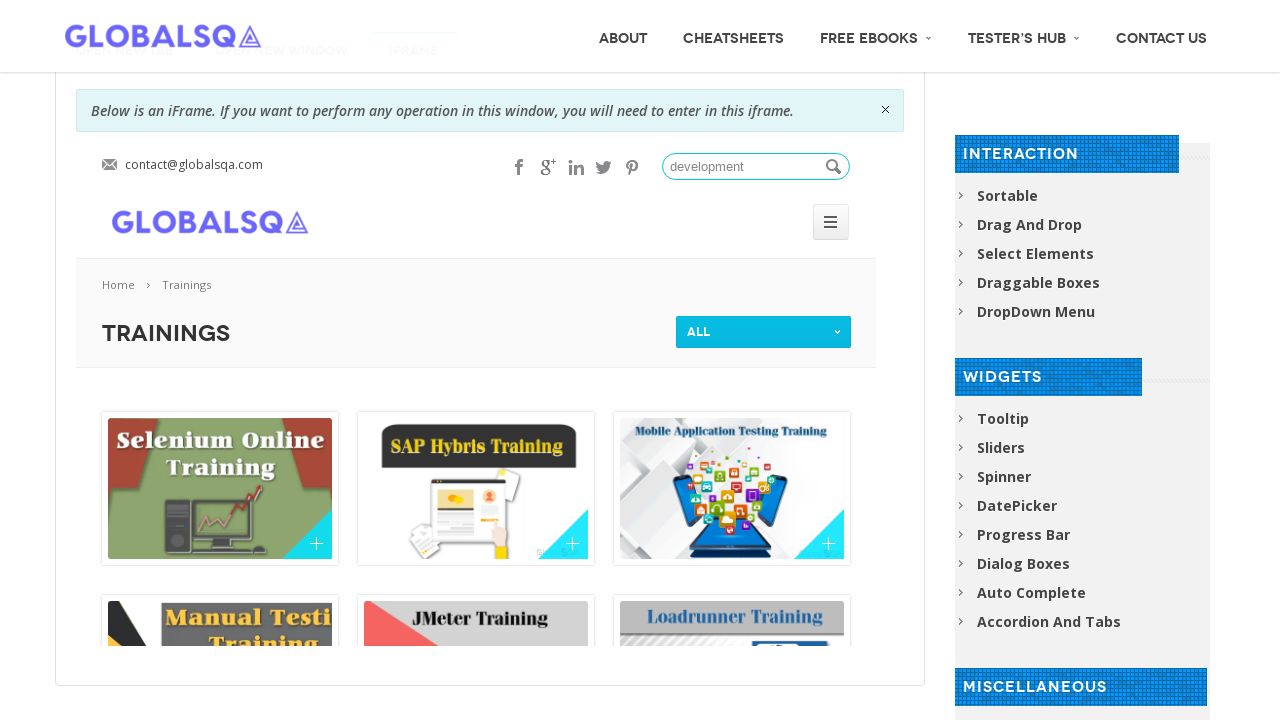

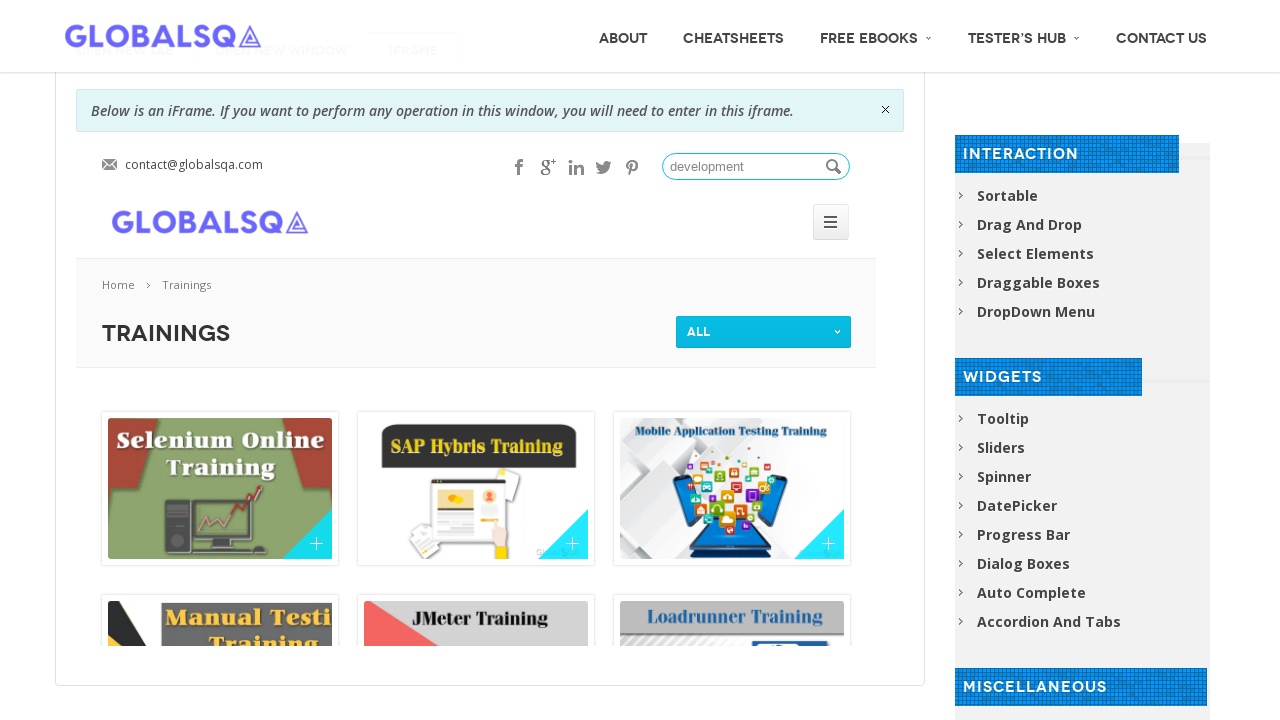